Tests checkbox interaction on an automation practice page by clicking a checkbox twice (toggle on/off) and checking the size of checkbox elements

Starting URL: https://rahulshettyacademy.com/AutomationPractice/

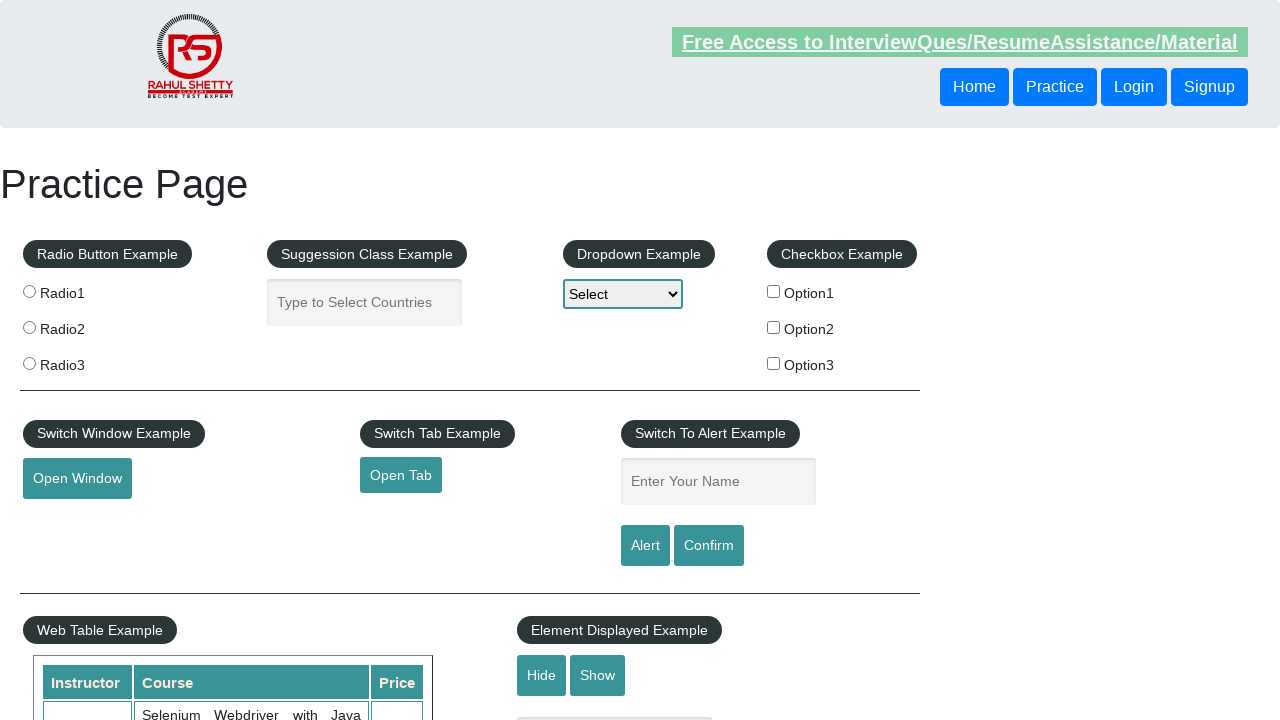

Clicked checkbox option 1 to select it at (774, 291) on #checkBoxOption1
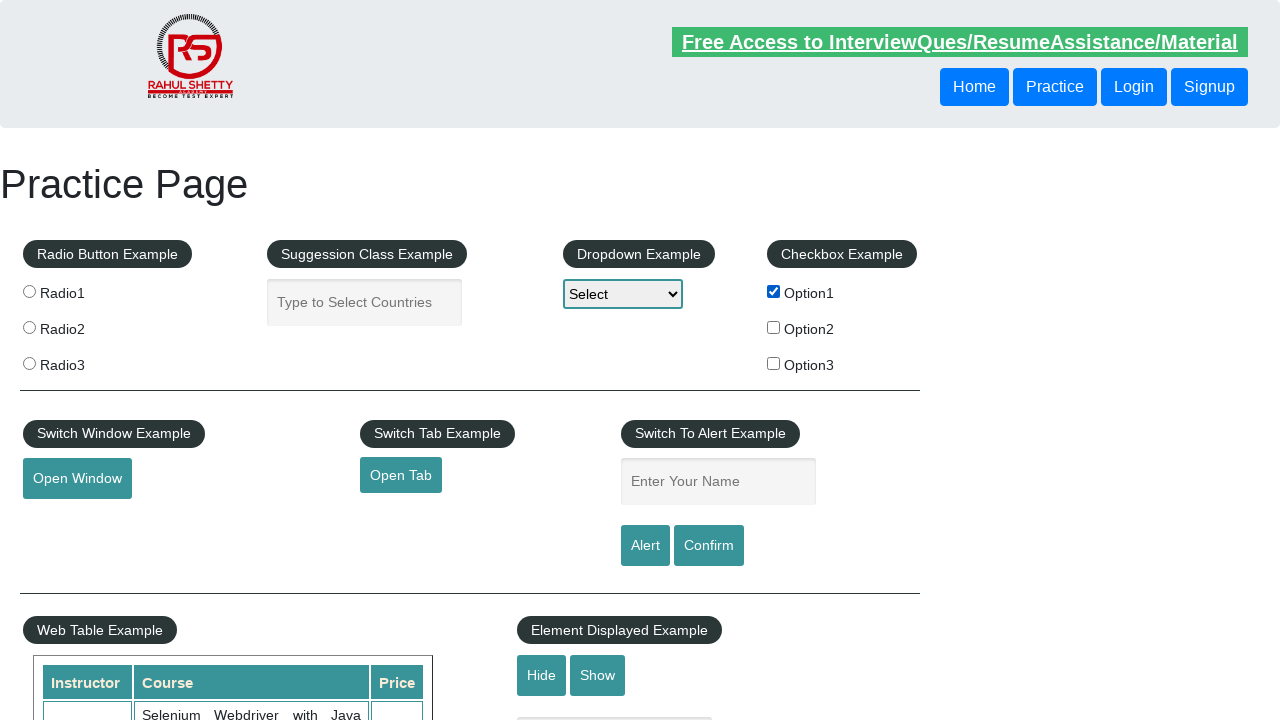

Clicked checkbox option 1 again to deselect it at (774, 291) on #checkBoxOption1
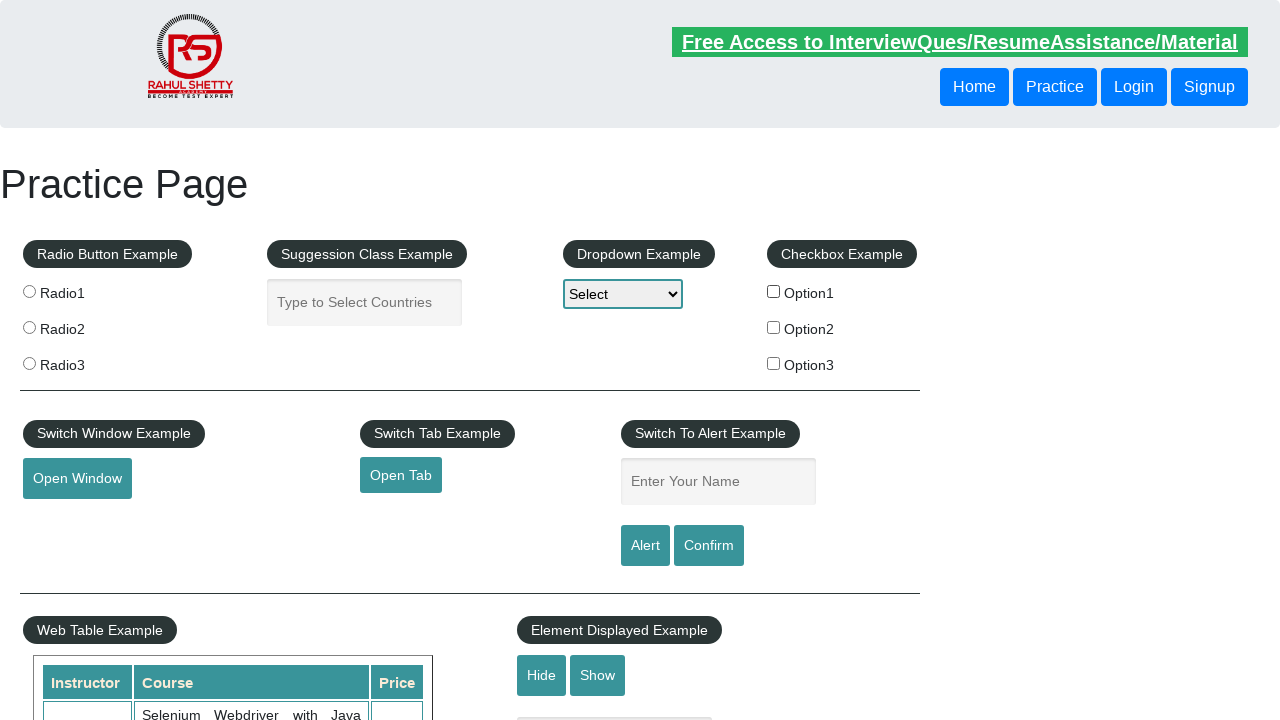

Waited for checkbox elements to be visible for verification
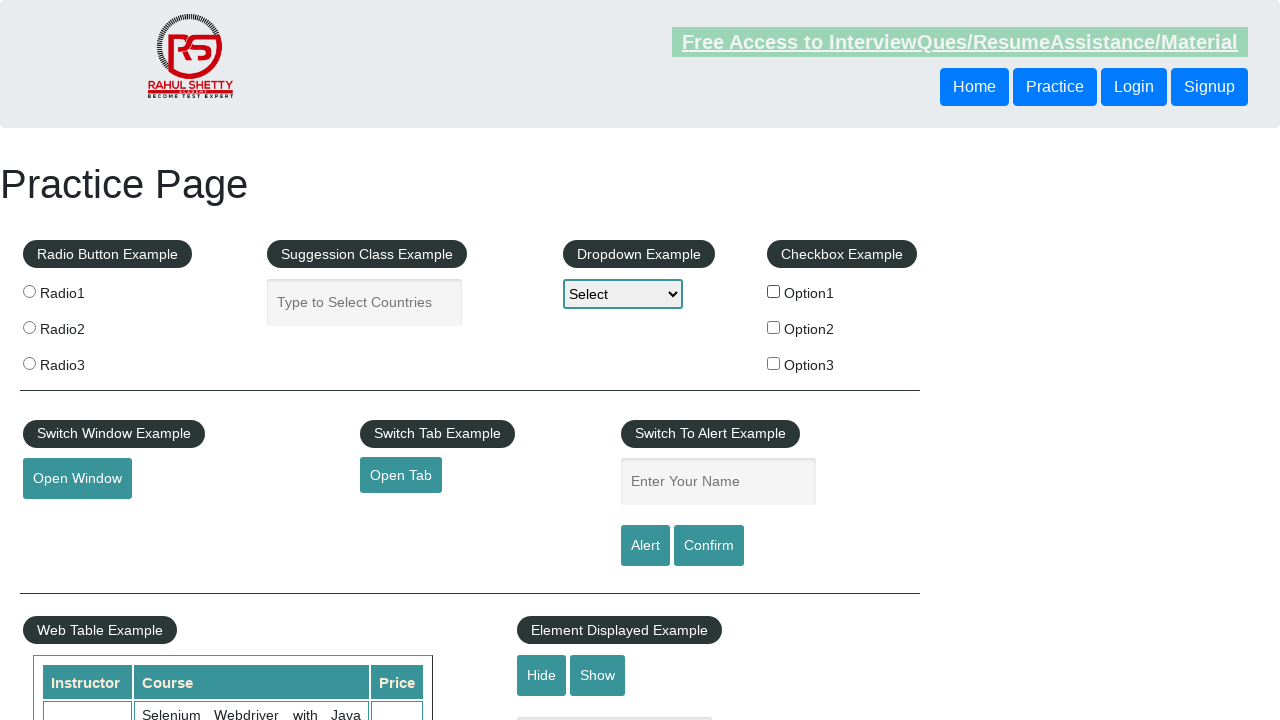

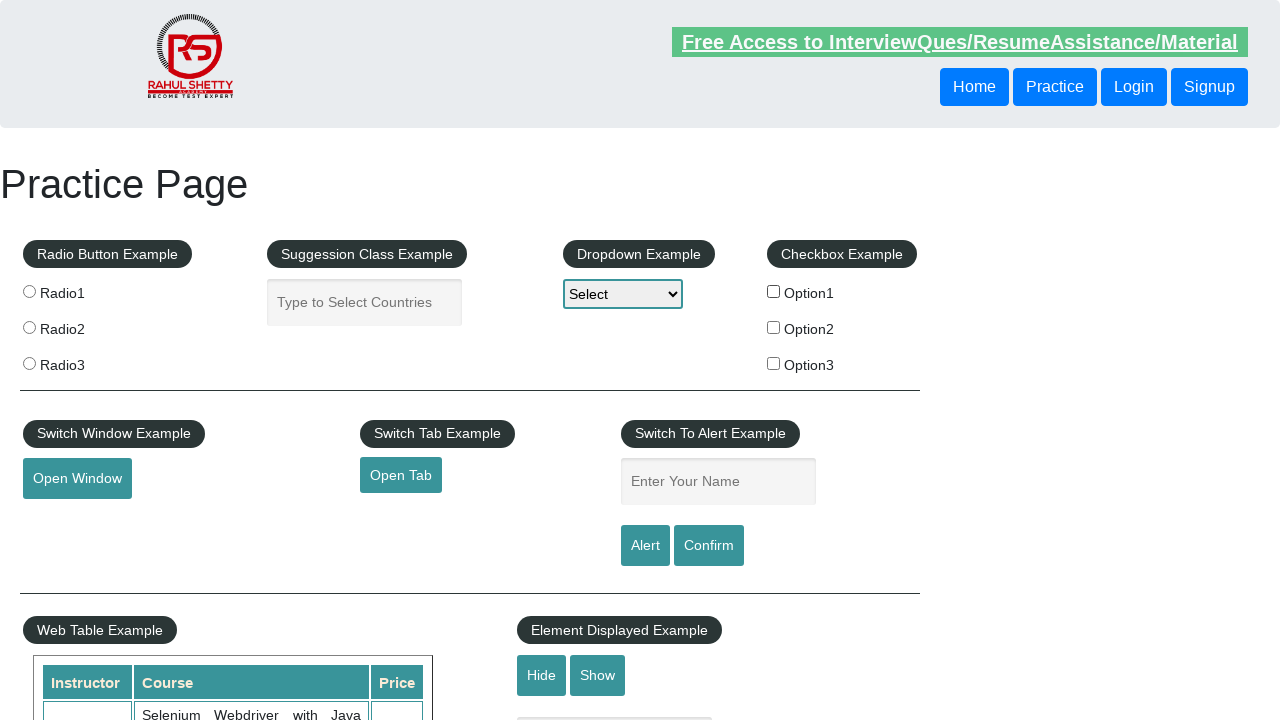